Tests popup/alert handling on the erail.in website by clicking a map route link and interacting with the resulting alert dialog

Starting URL: https://erail.in/

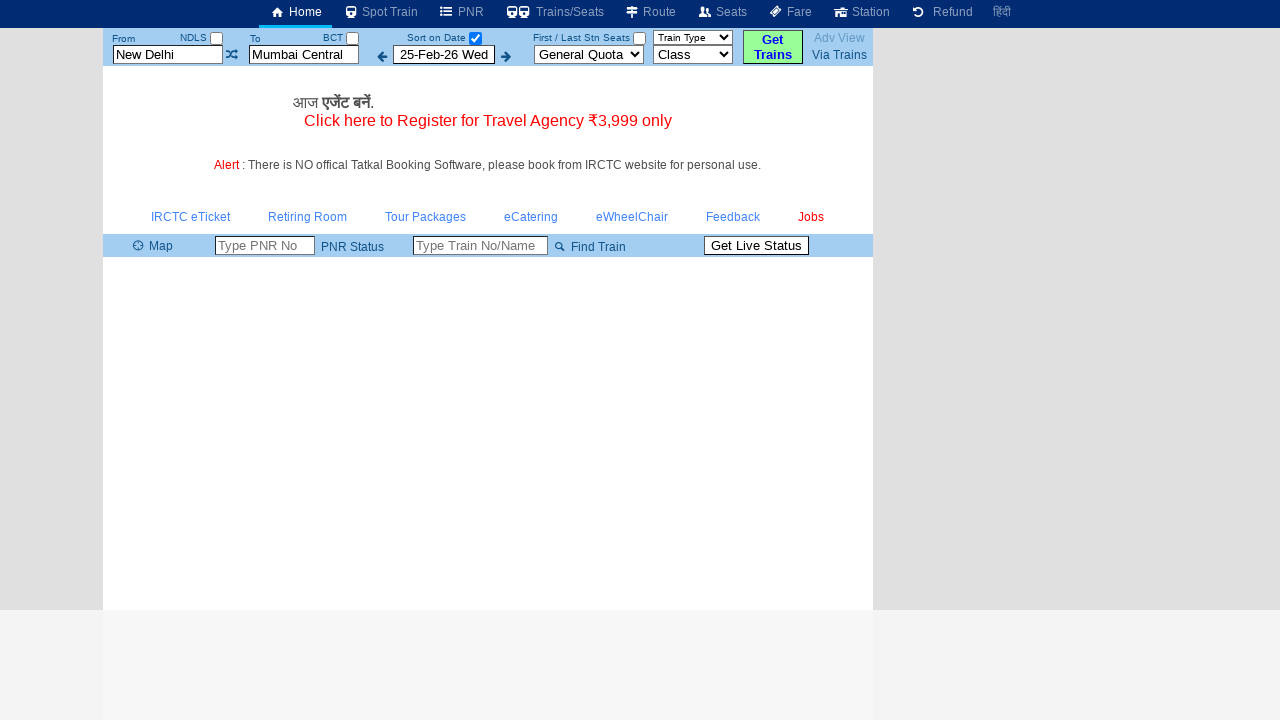

Clicked on map route link to trigger alert at (138, 246) on a[title='View the route of the train on the map']
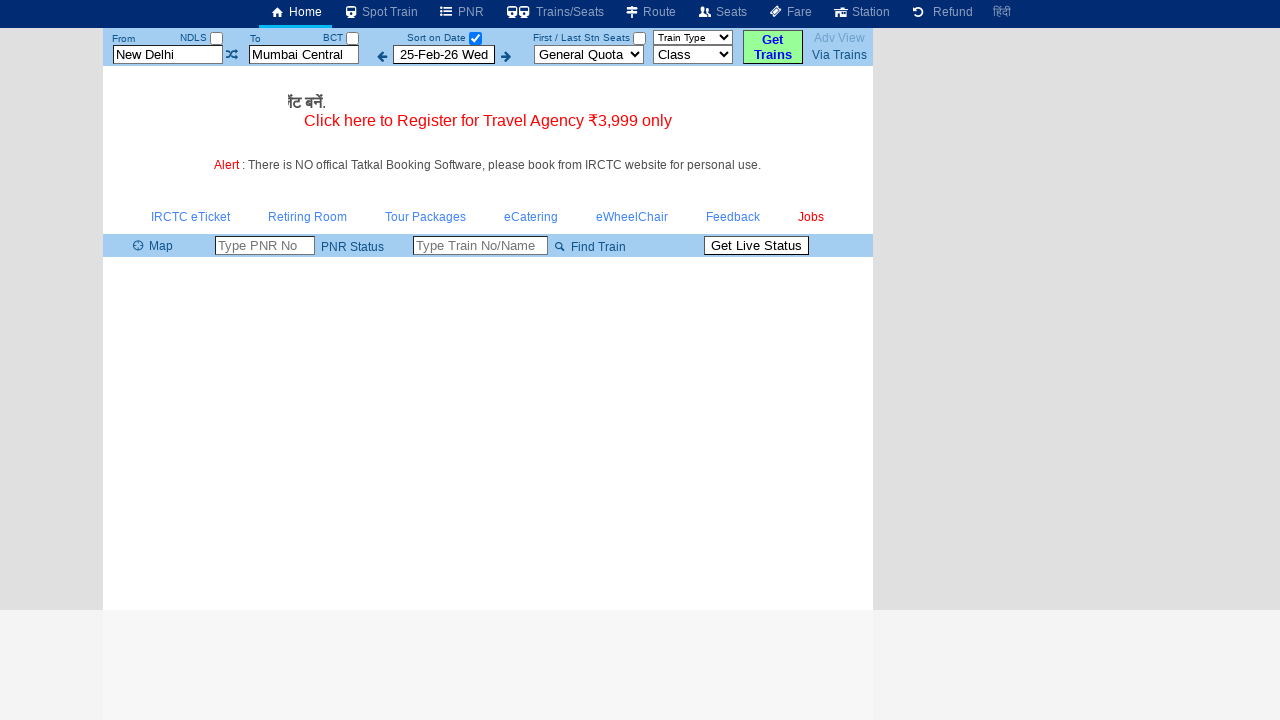

Set up alert dialog handler to accept alerts
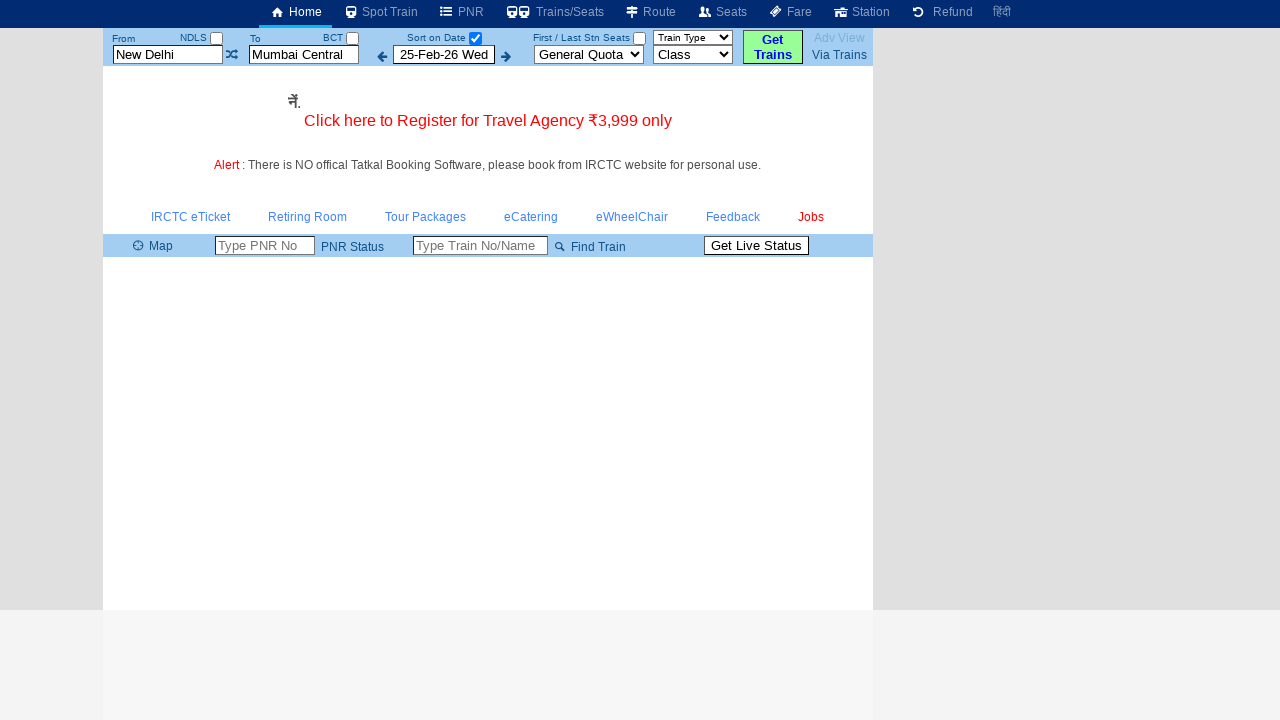

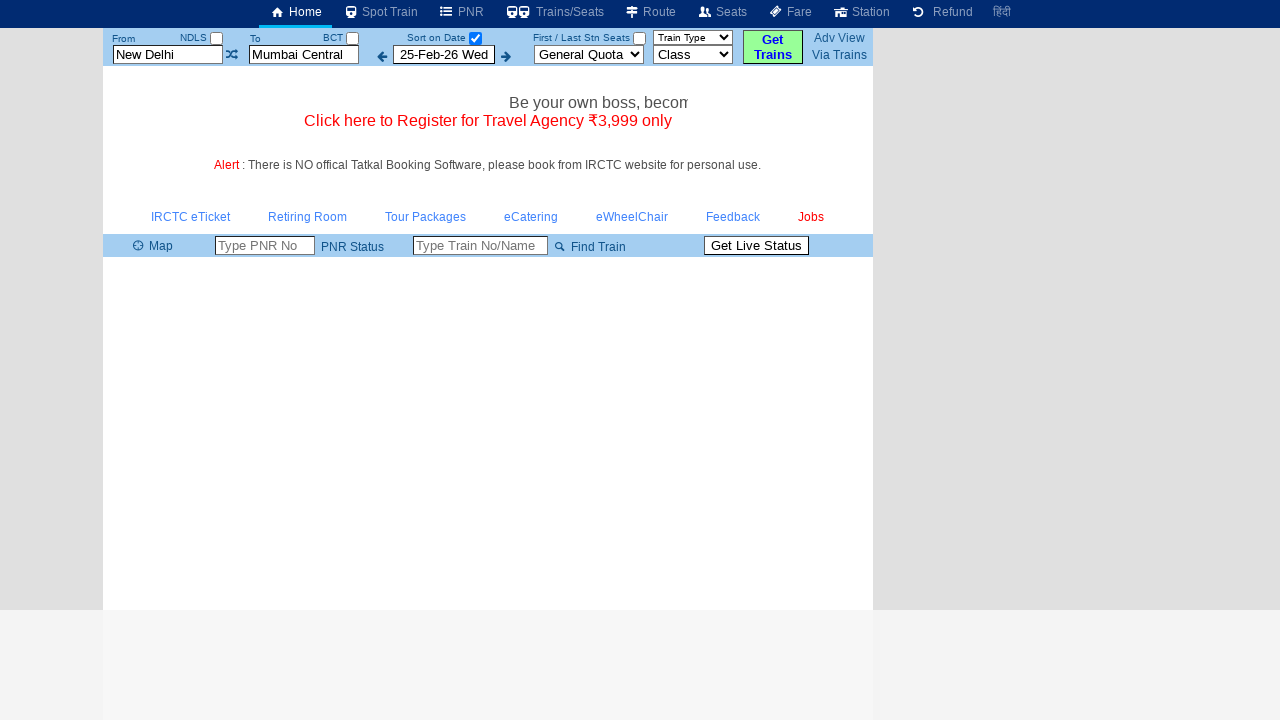